Tests form interactions on a practice automation page by clicking a checkbox and selecting an option from a dropdown menu.

Starting URL: https://www.rahulshettyacademy.com/AutomationPractice/

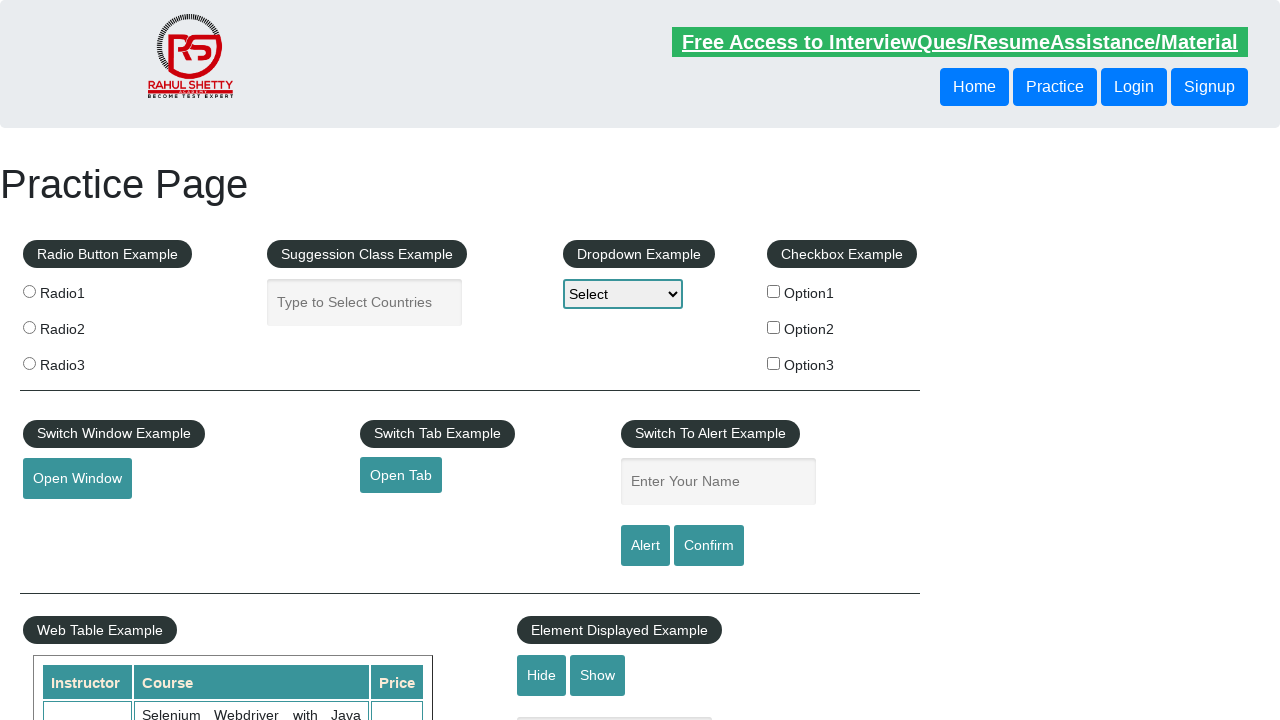

Clicked checkbox option 2 at (774, 327) on #checkBoxOption2
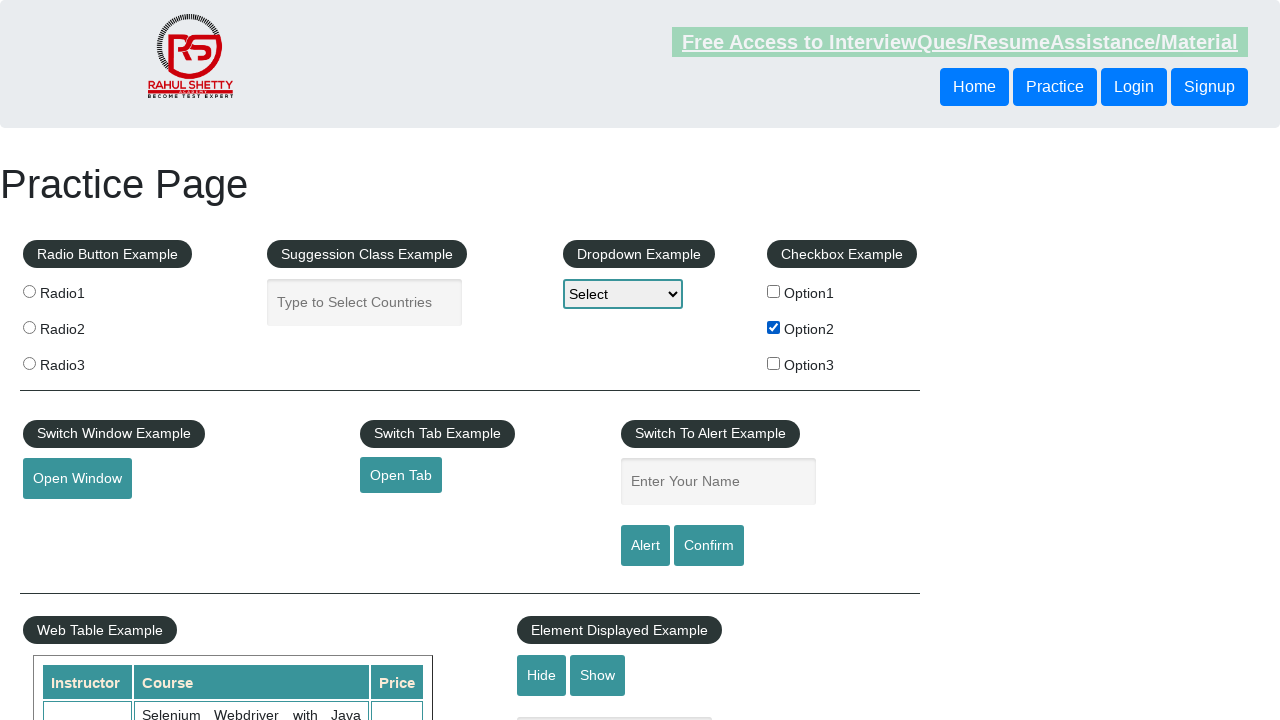

Retrieved text content from benz label
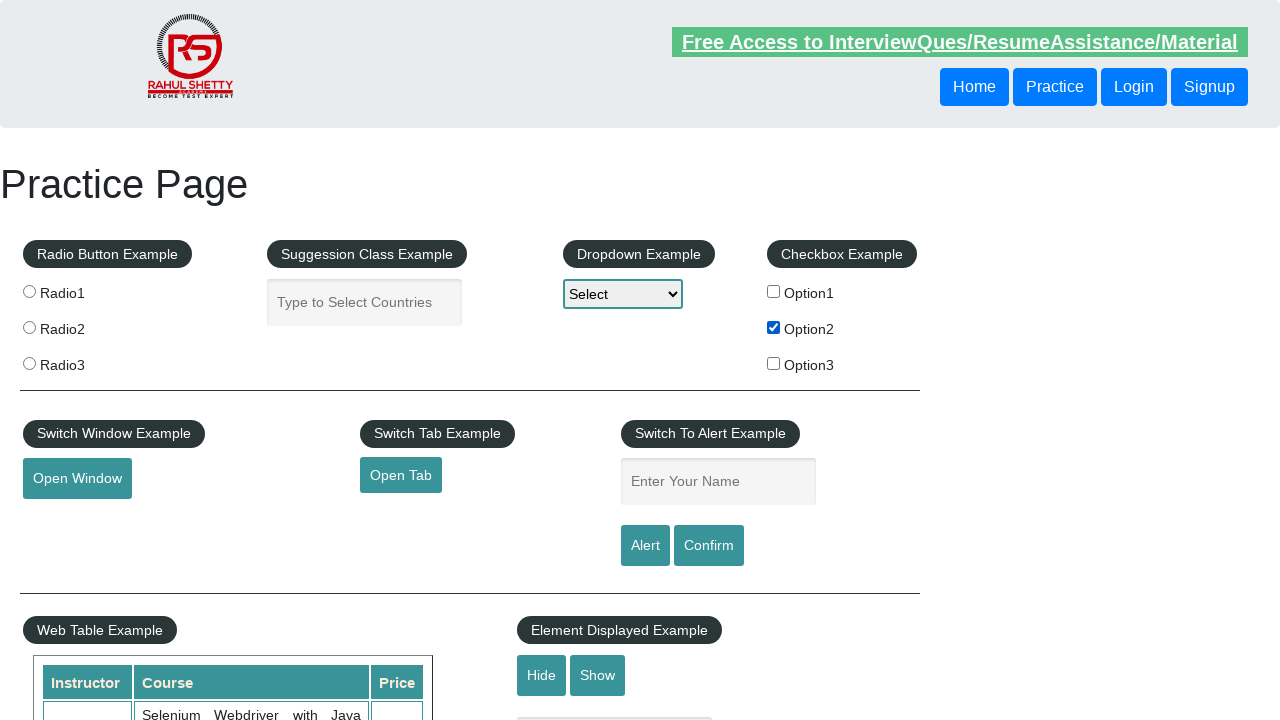

Selected Option2 from dropdown menu by index on #dropdown-class-example
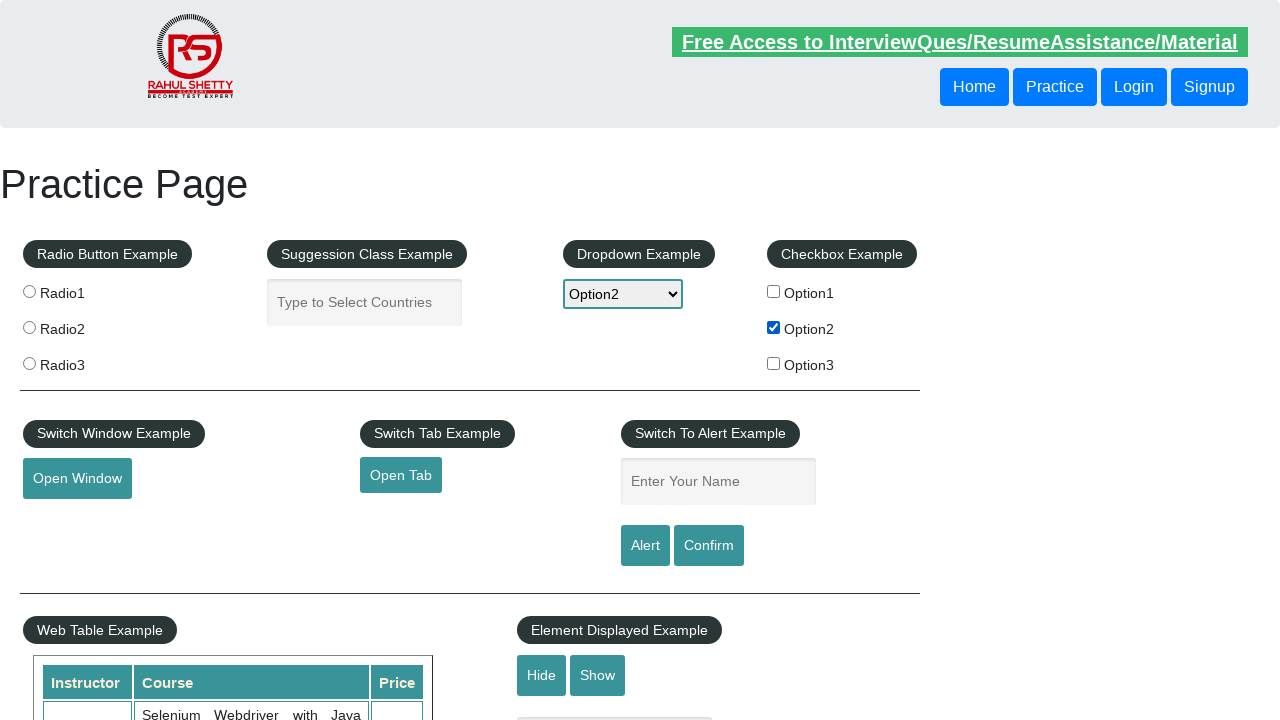

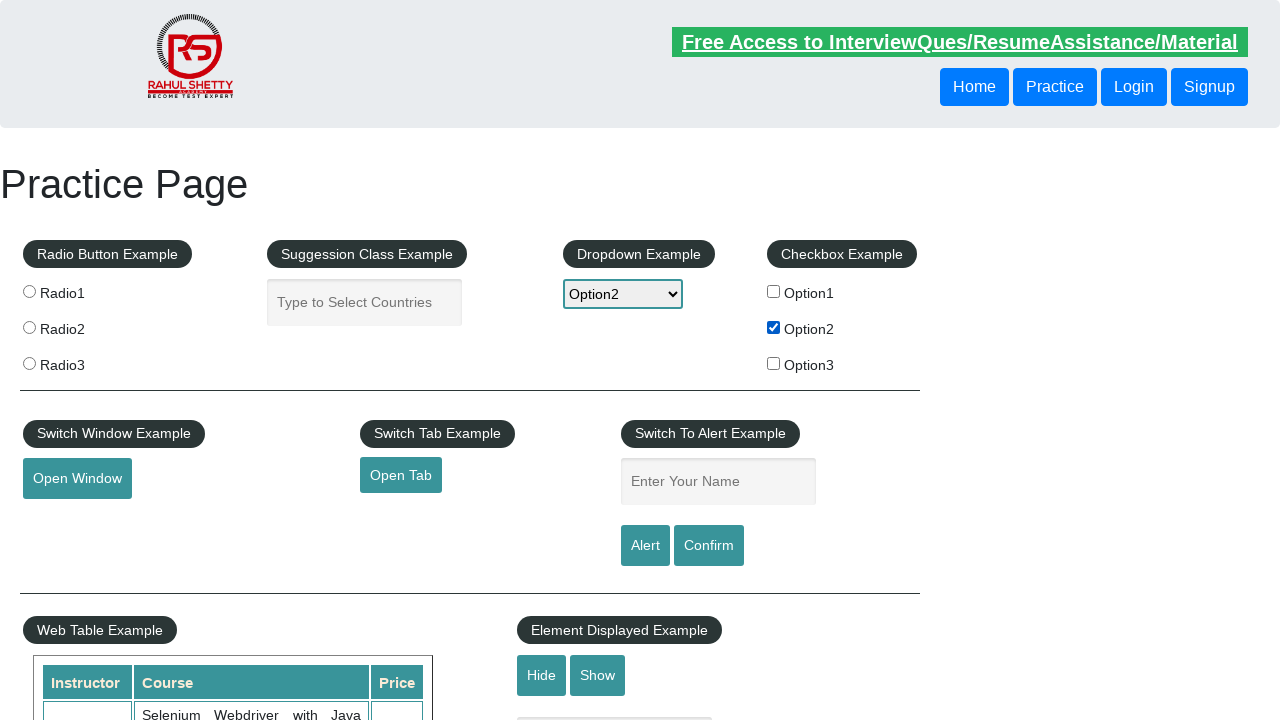